Navigates to FirstCry website and validates that the page title is retrieved successfully by checking if it contains expected text.

Starting URL: https://www.firstcry.com/

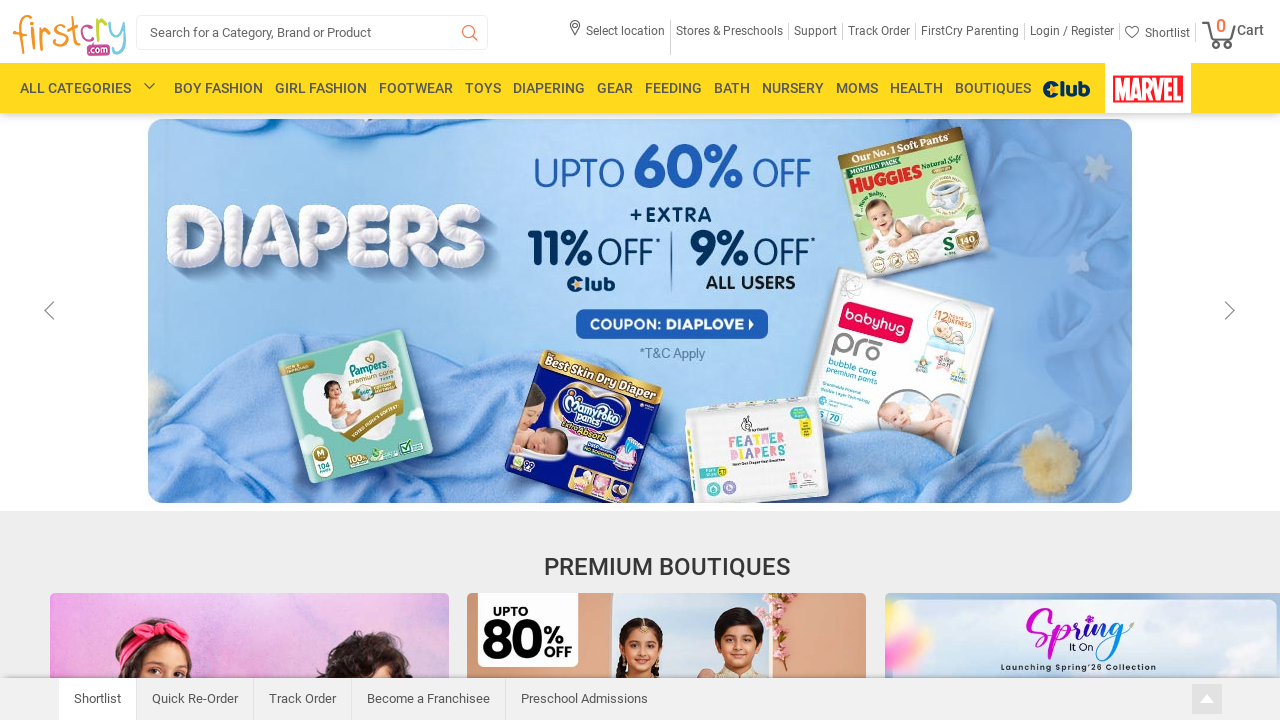

Waited for page to reach domcontentloaded state
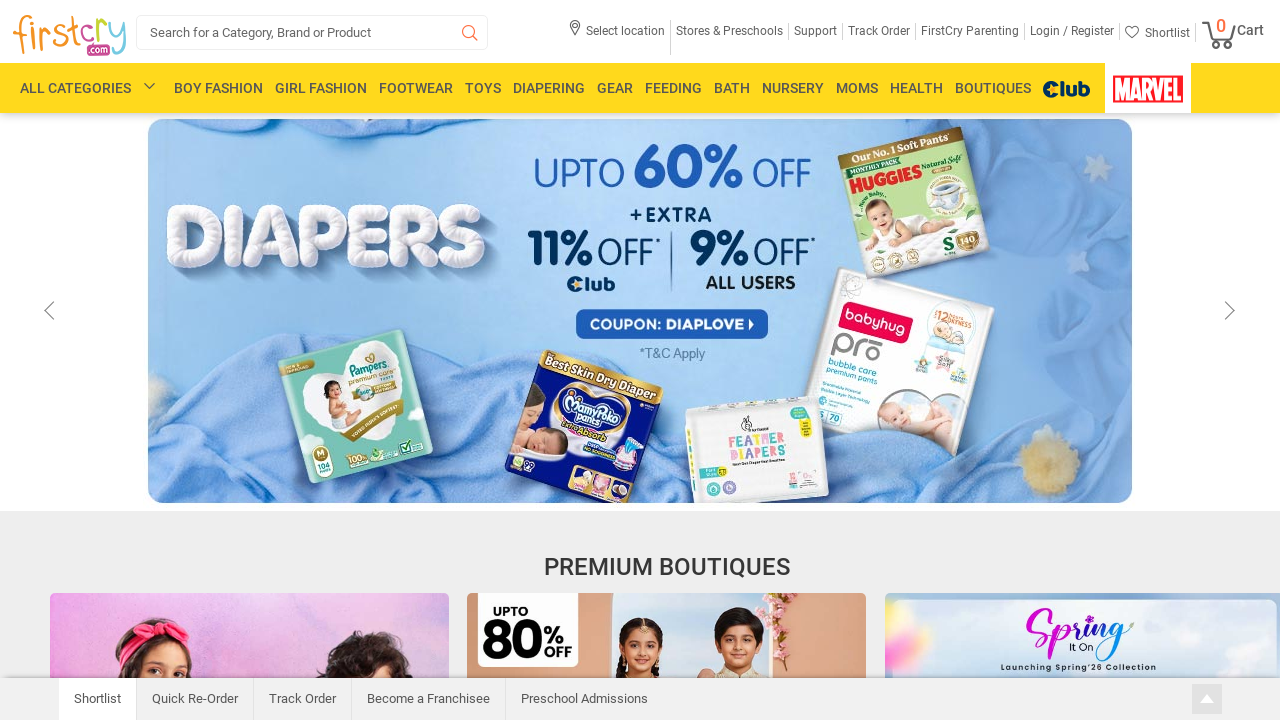

Retrieved page title
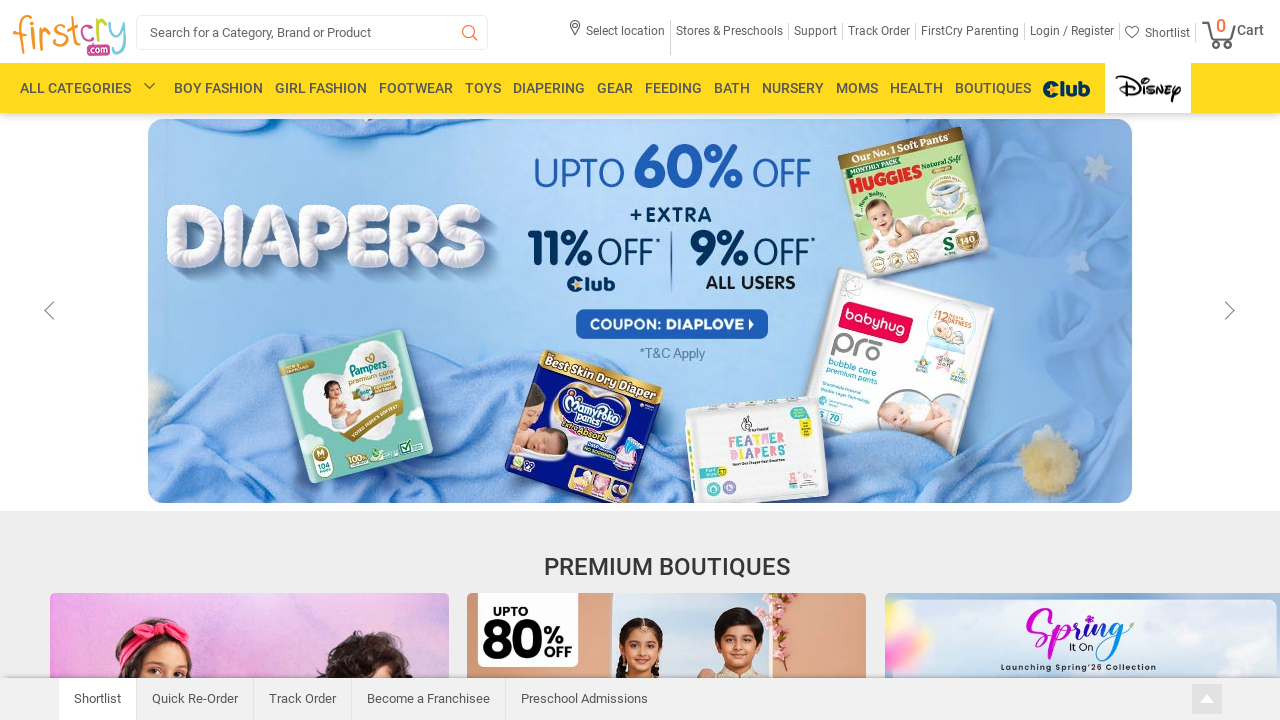

Validated that page title contains 'FirstCry'
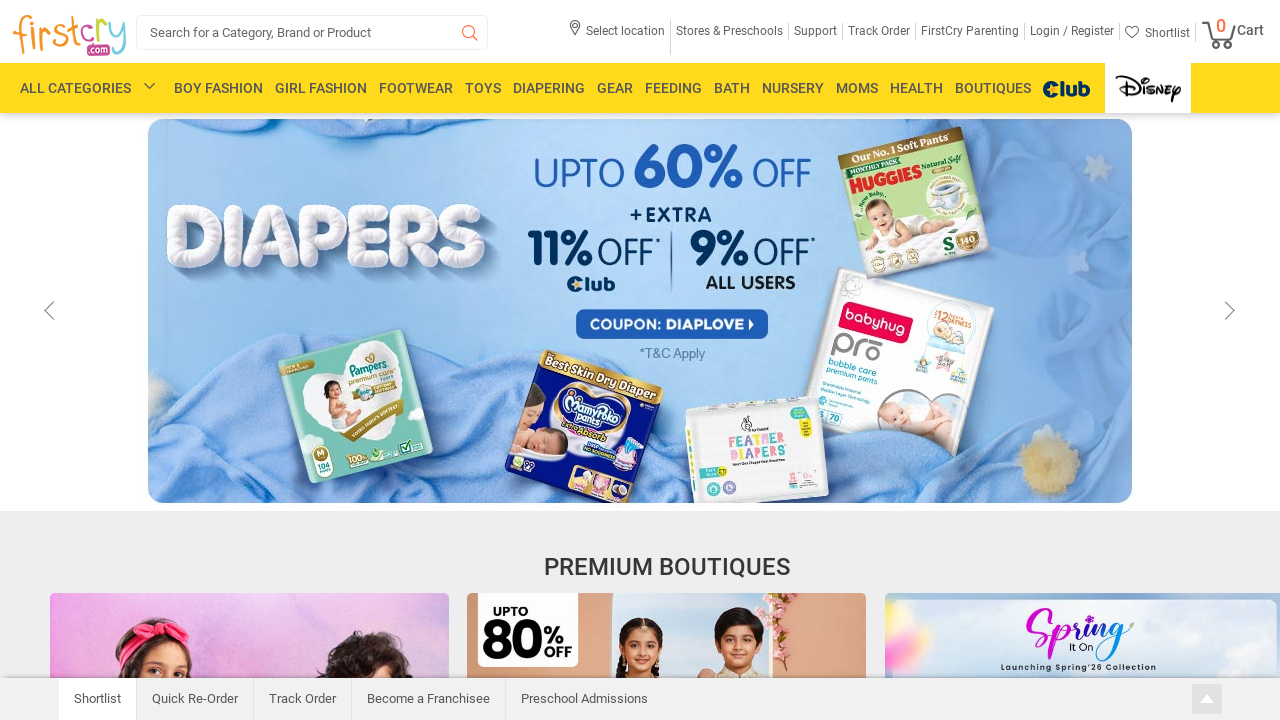

Printed page title: Baby Products Online India: Newborn Baby Products & Kids Online Shopping at FirstCry.com
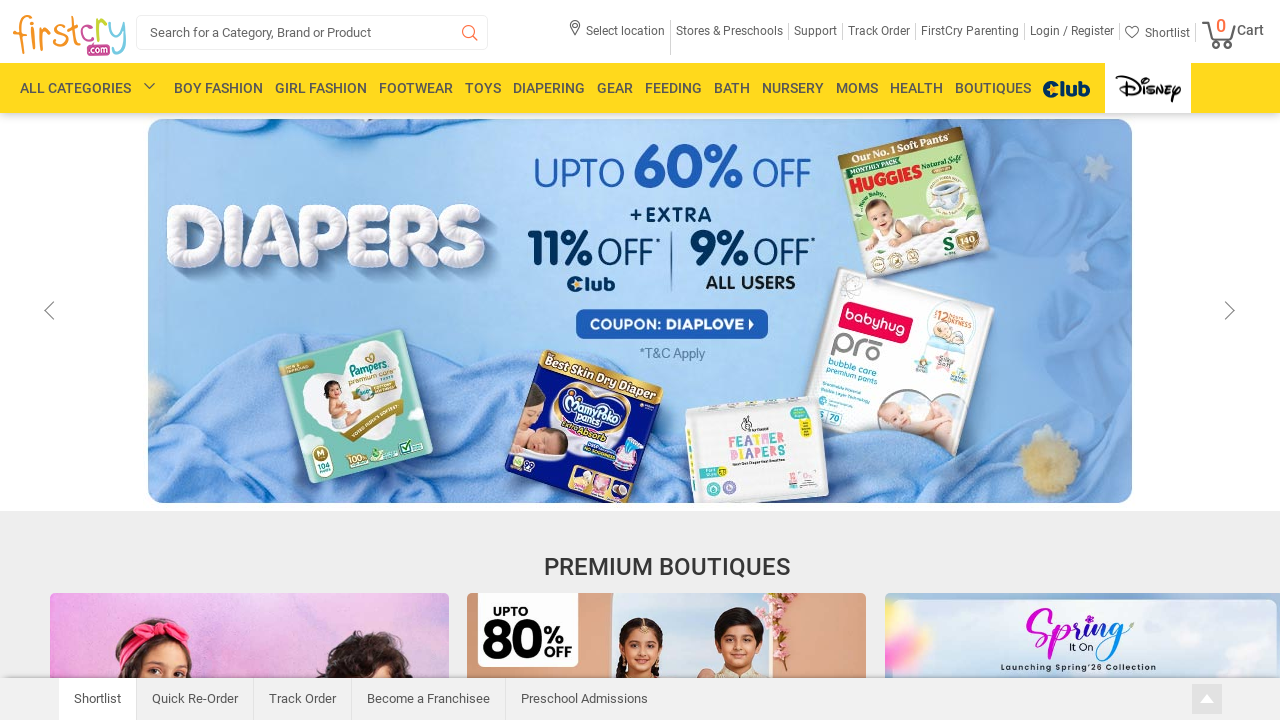

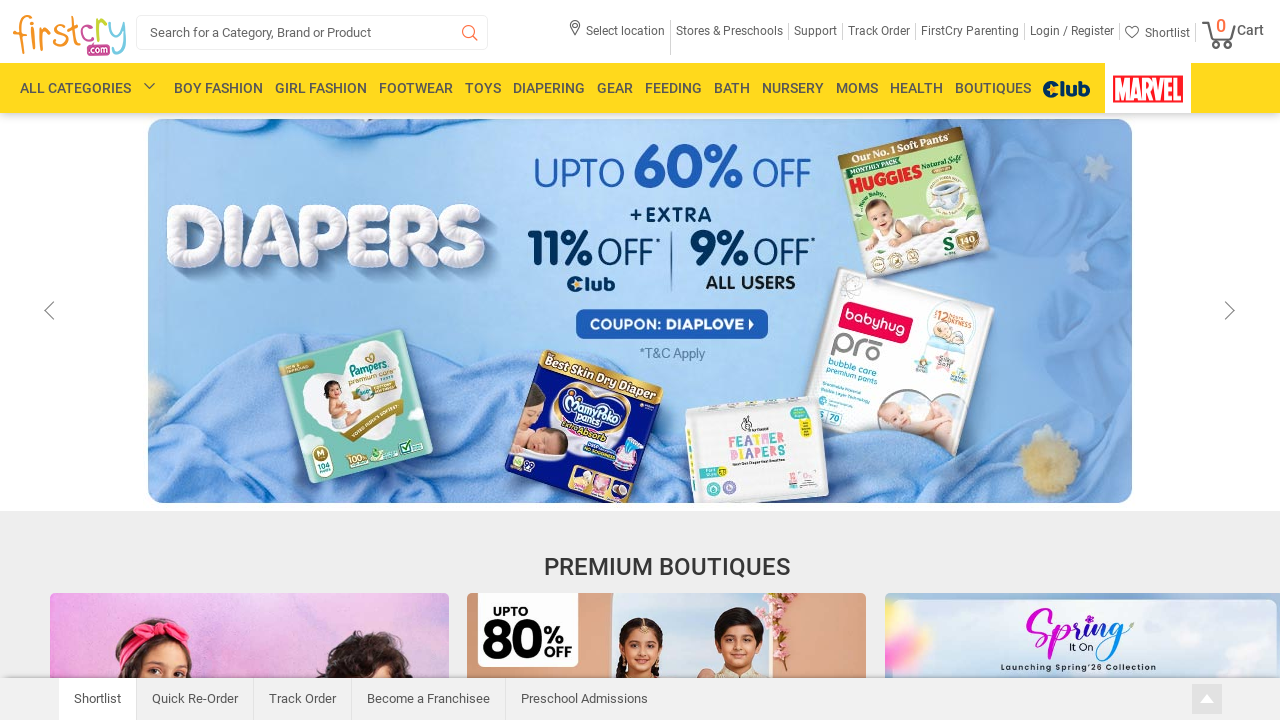